Tests 7-character validation form with 7 numeric digits and verifying validation passes

Starting URL: https://testpages.eviltester.com/styled/apps/7charval/simple7charvalidation.html

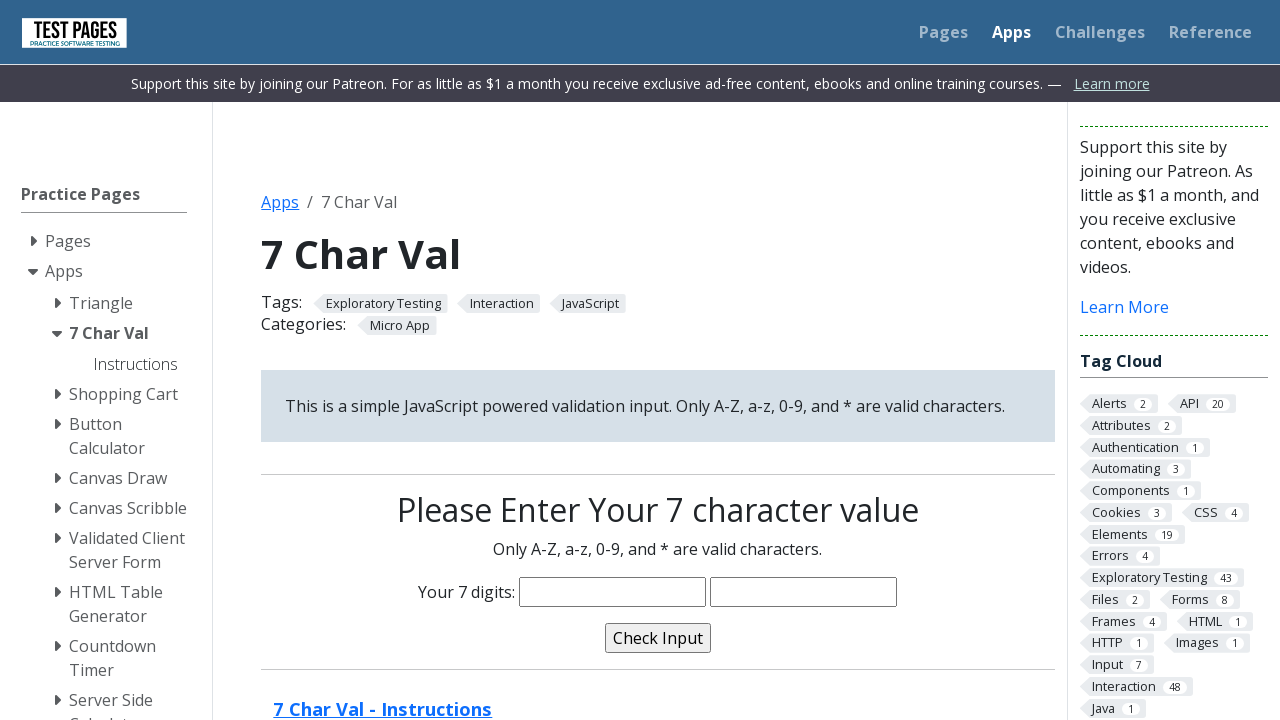

Filled 7-character validation field with '1234567' on input[name='characters']
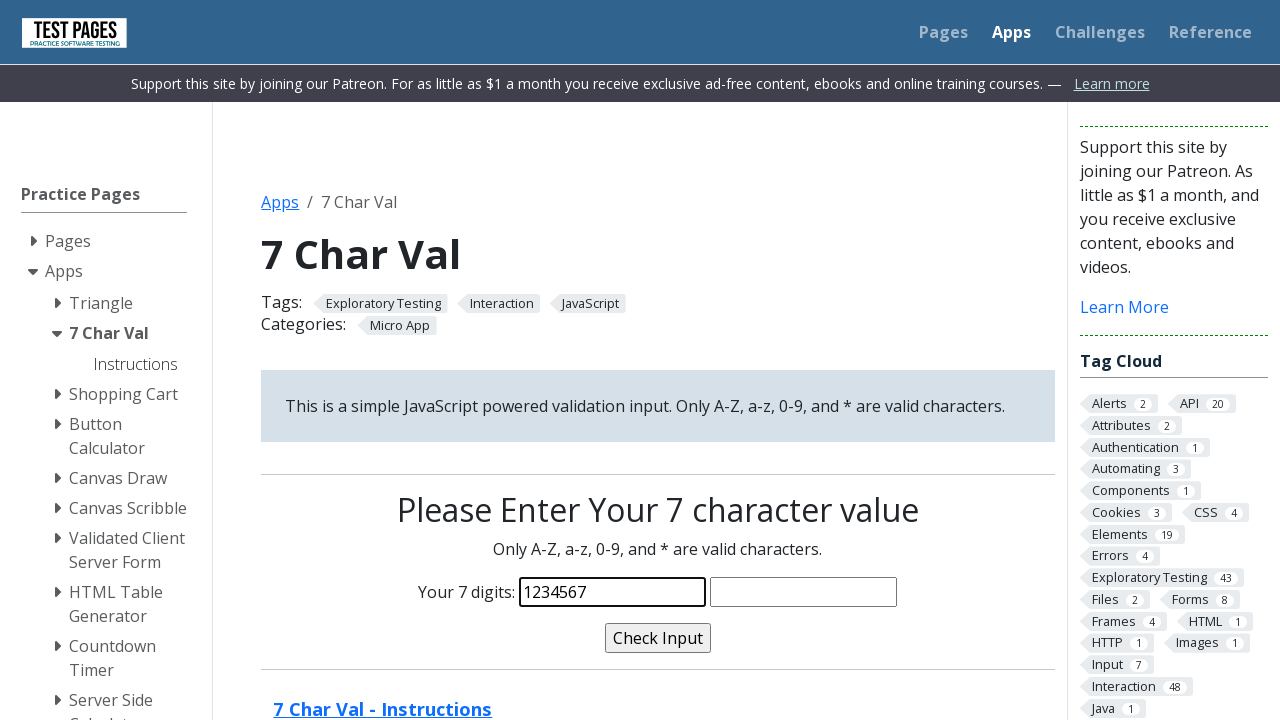

Clicked validate button at (658, 638) on input[name='validate']
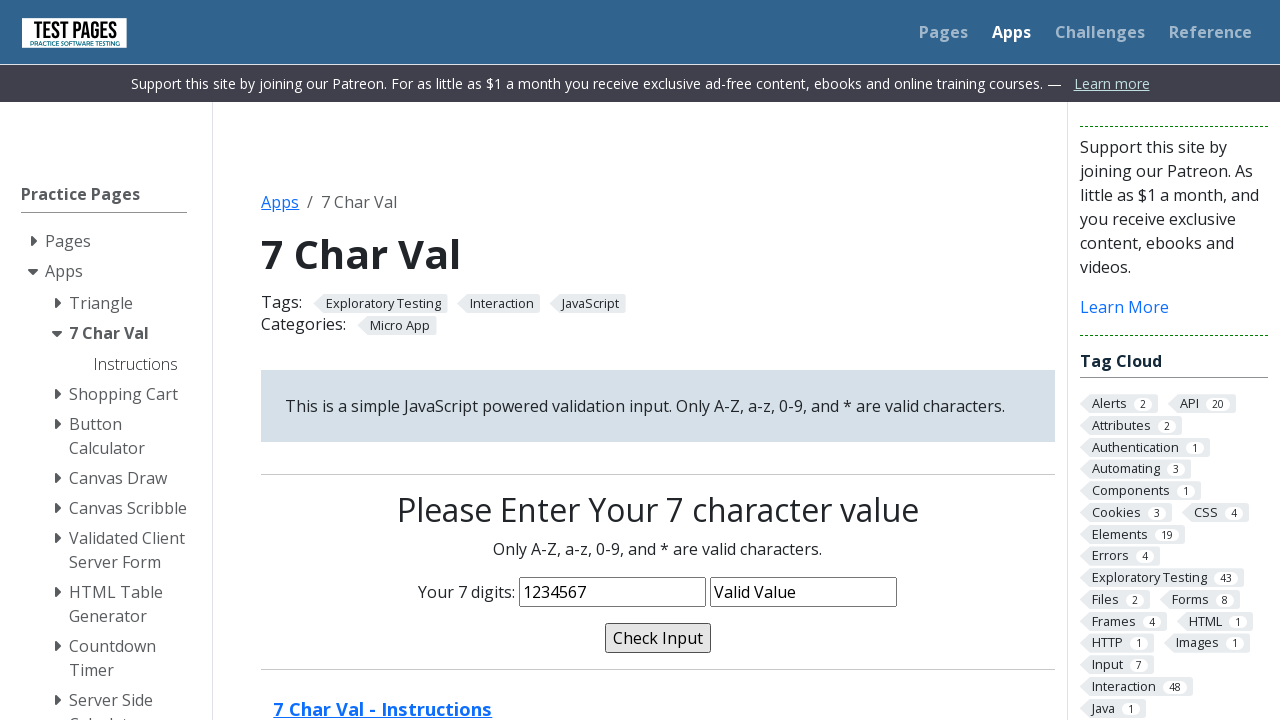

Validation message confirmed as 'Valid Value'
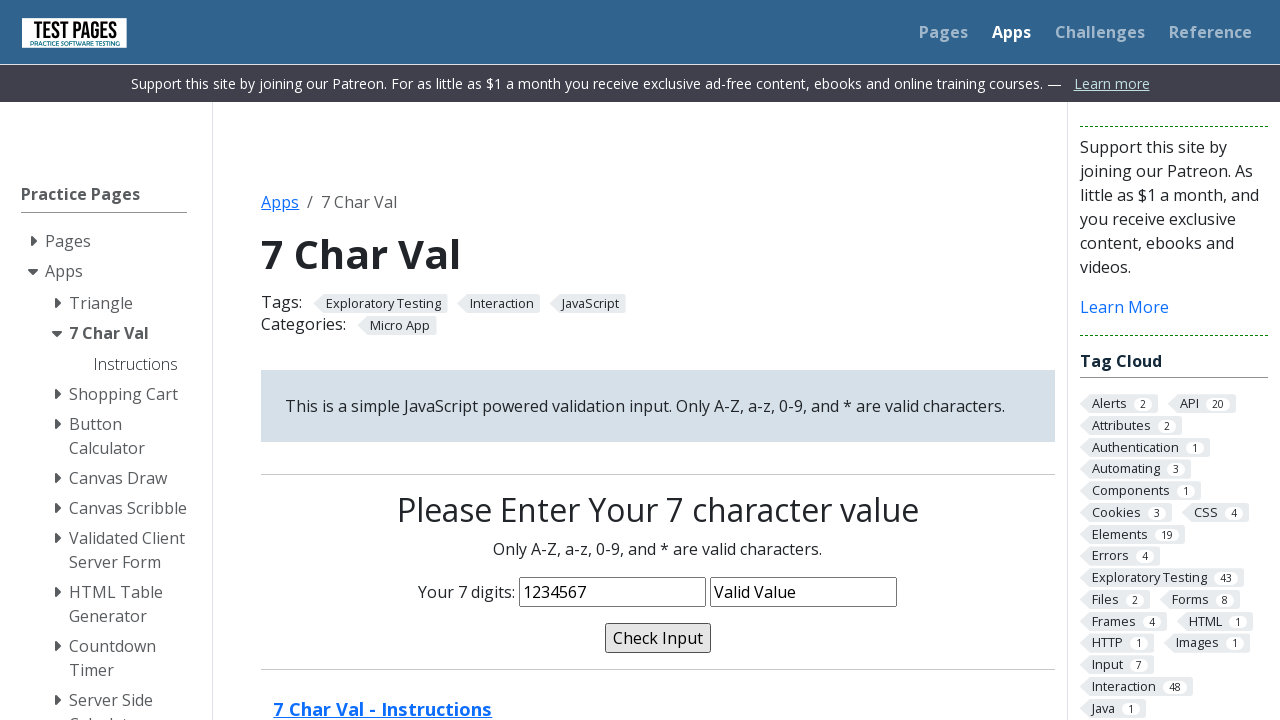

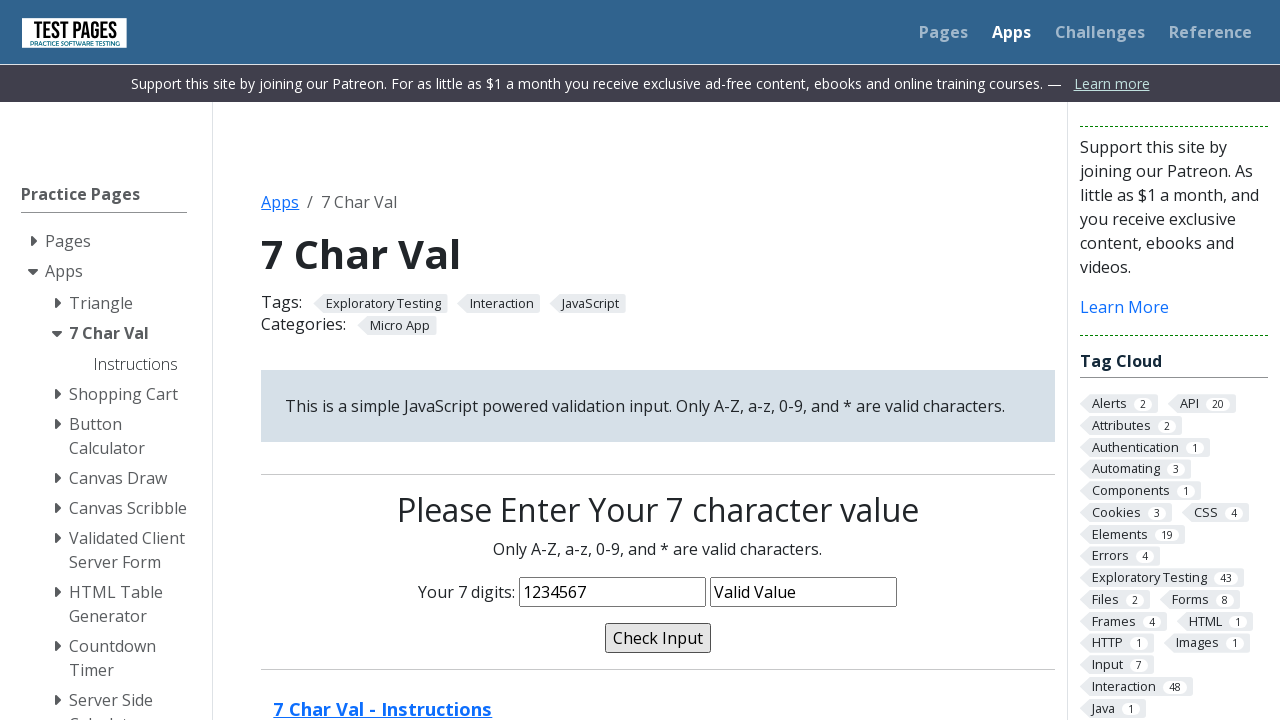